Tests nested frame handling by switching through multiple iframe levels and filling a text input field within the nested frame

Starting URL: https://demo.automationtesting.in/Frames.html

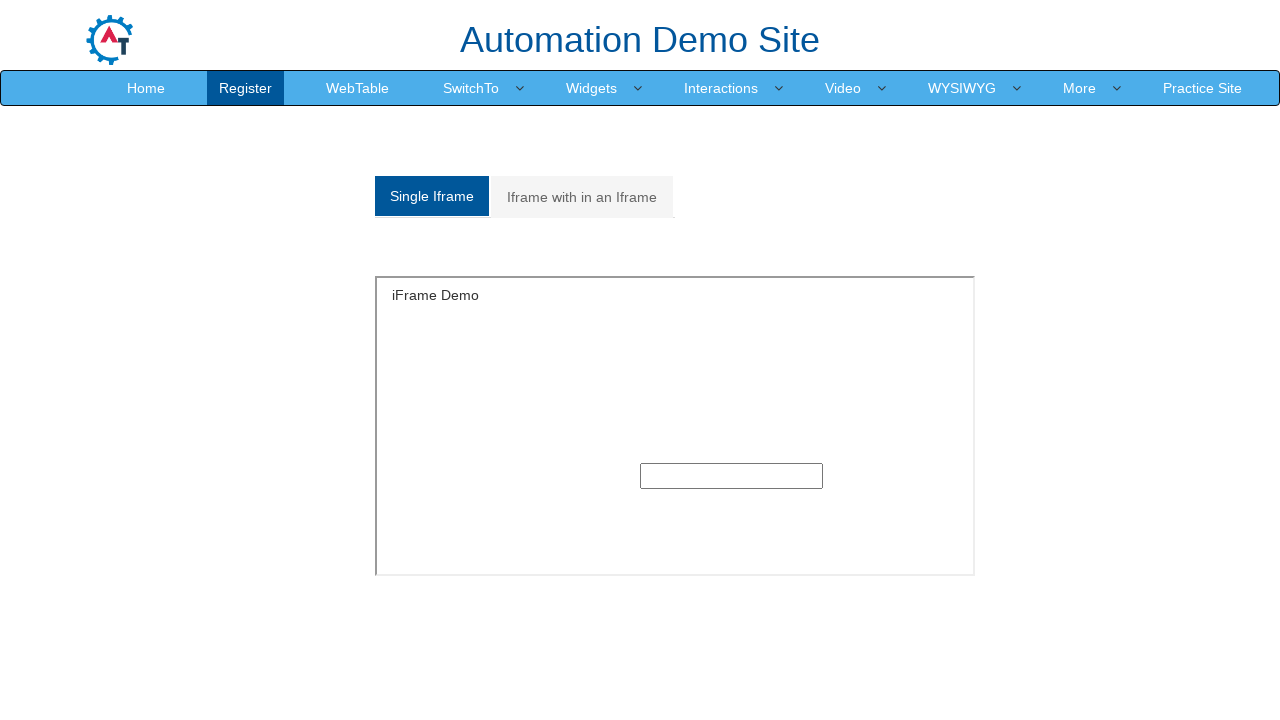

Clicked on the Multiple frames tab at (582, 197) on xpath=//a[contains(@href, 'Multiple')]
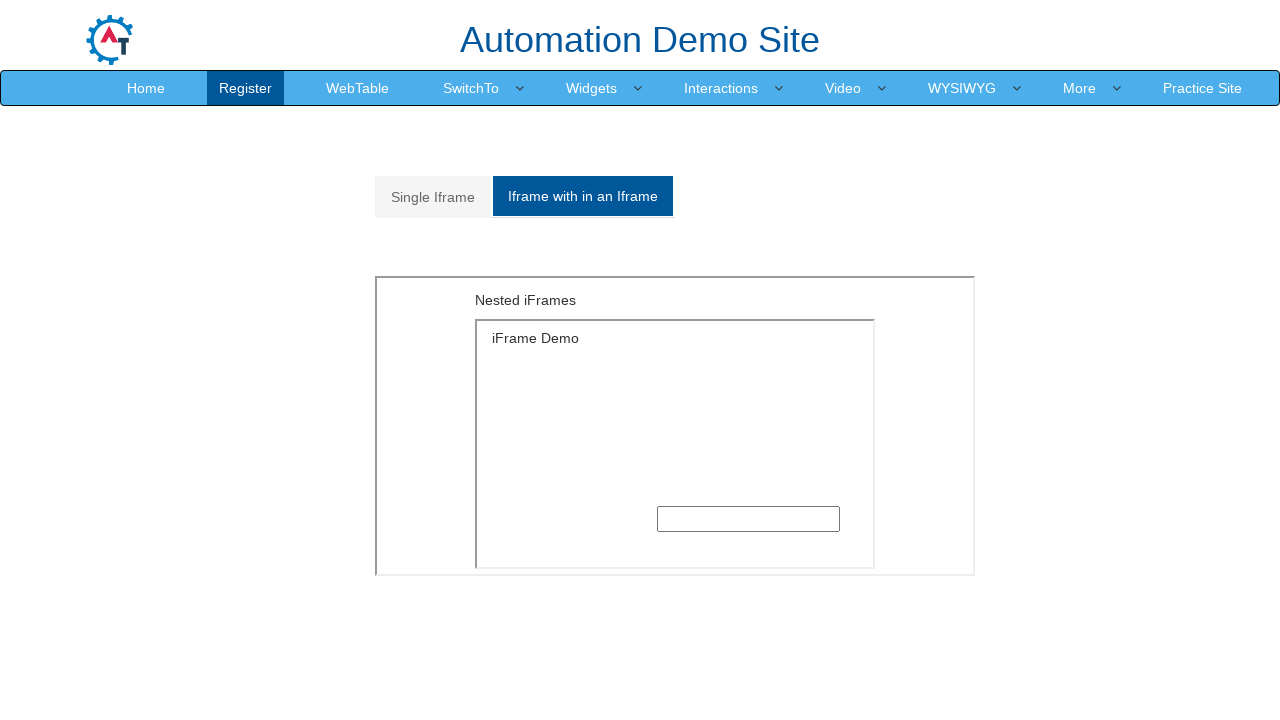

Located outer frame with src='MultipleFrames.html'
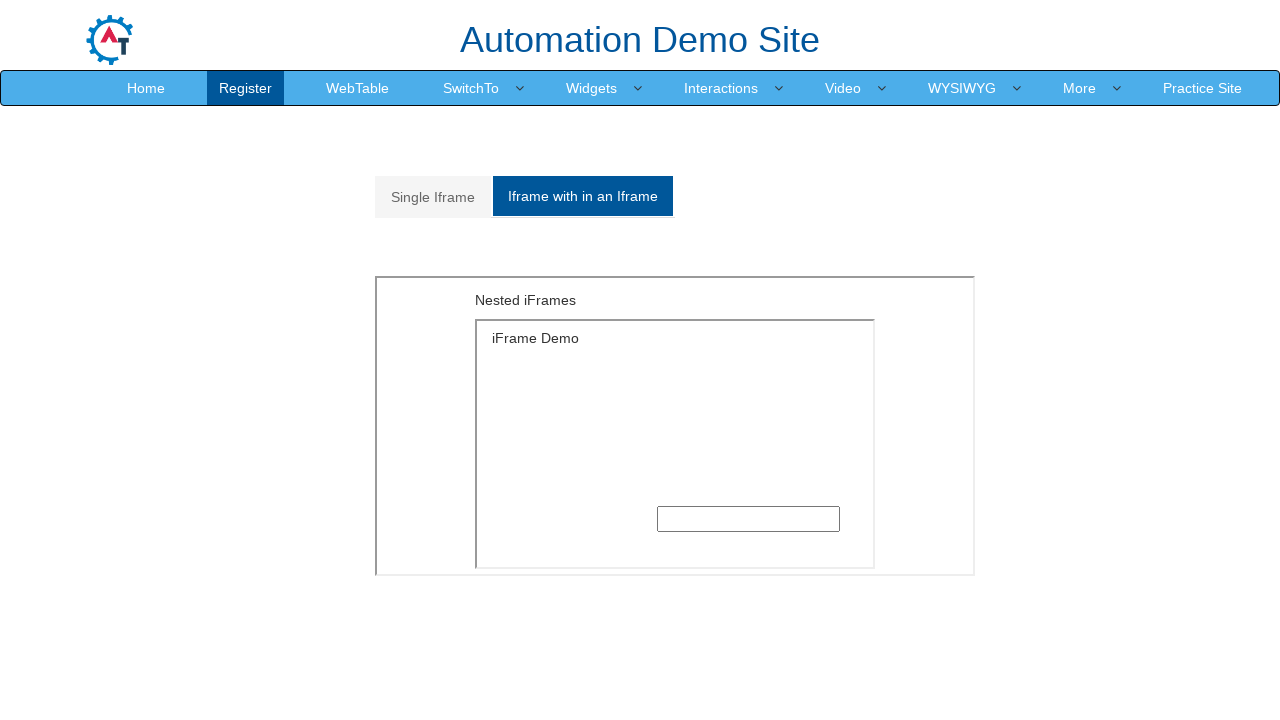

Located inner frame with src='SingleFrame.html' within outer frame
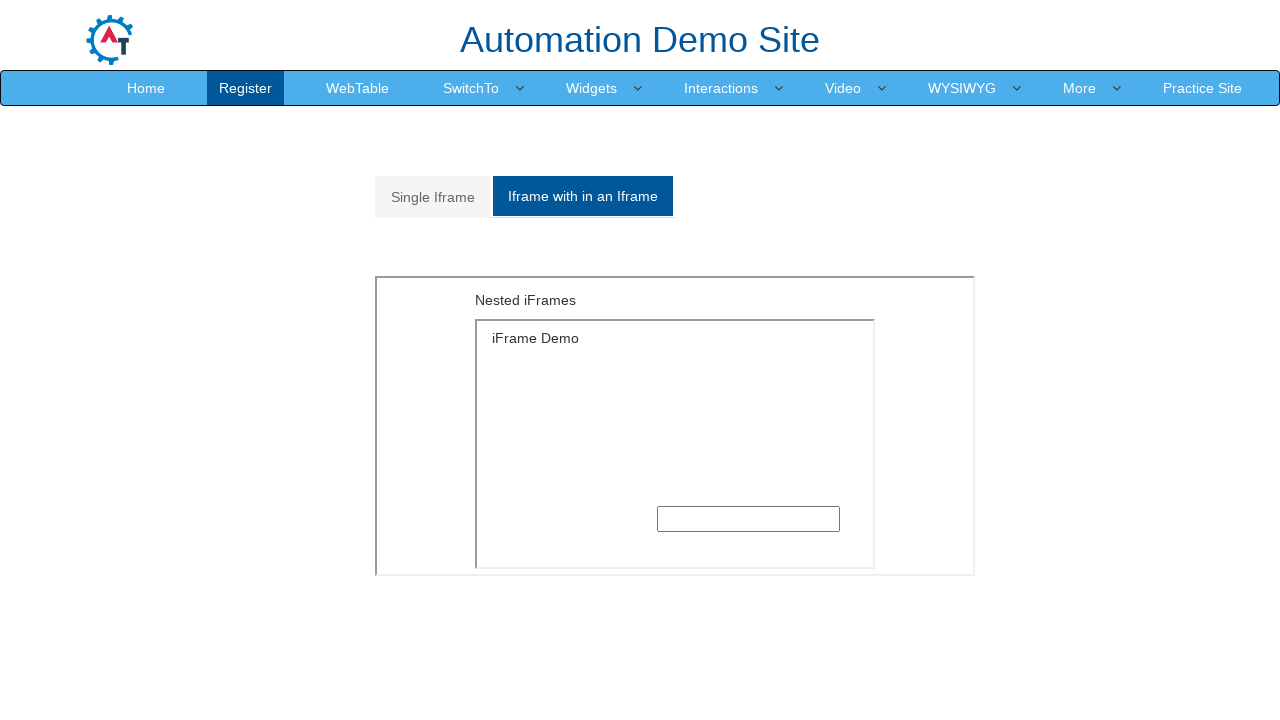

Filled text input field in nested frame with 'Test@123' on xpath=//iframe[@src='MultipleFrames.html'] >> internal:control=enter-frame >> xp
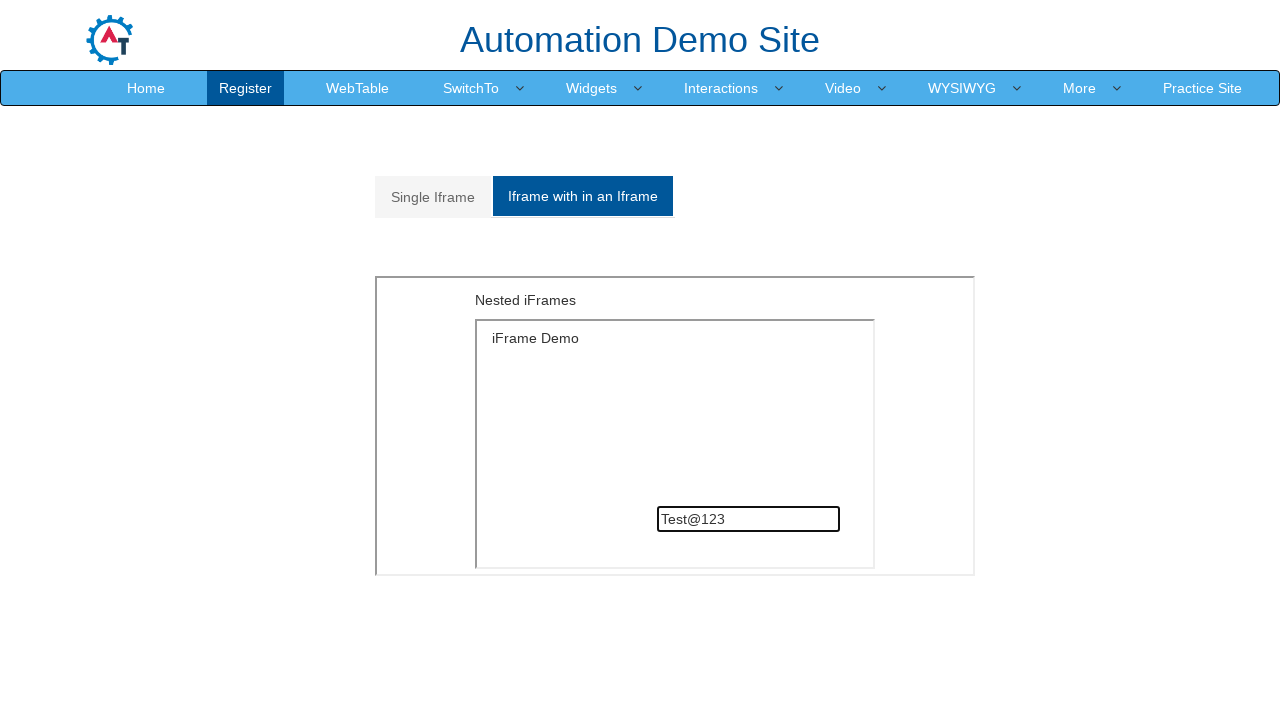

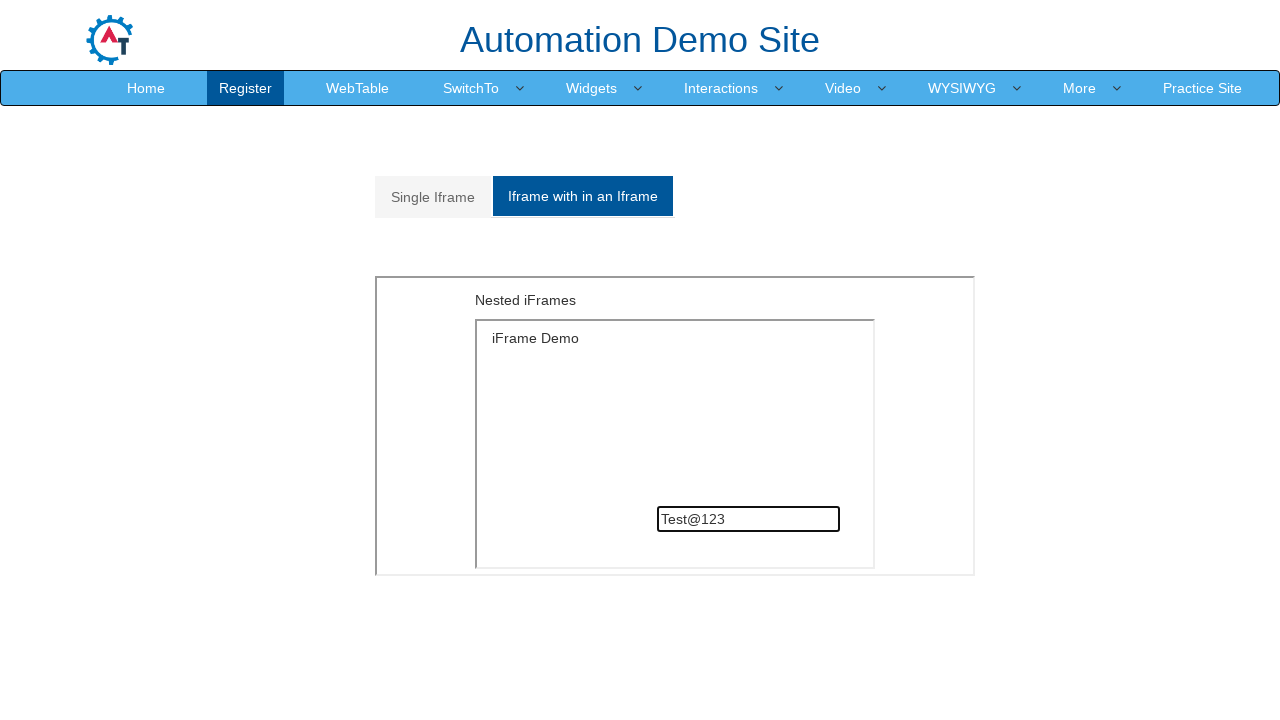